Tests scrolling from footer element with an offset to reveal a checkbox inside an iframe

Starting URL: https://www.selenium.dev/selenium/web/scrolling_tests/frame_with_nested_scrolling_frame_out_of_view.html

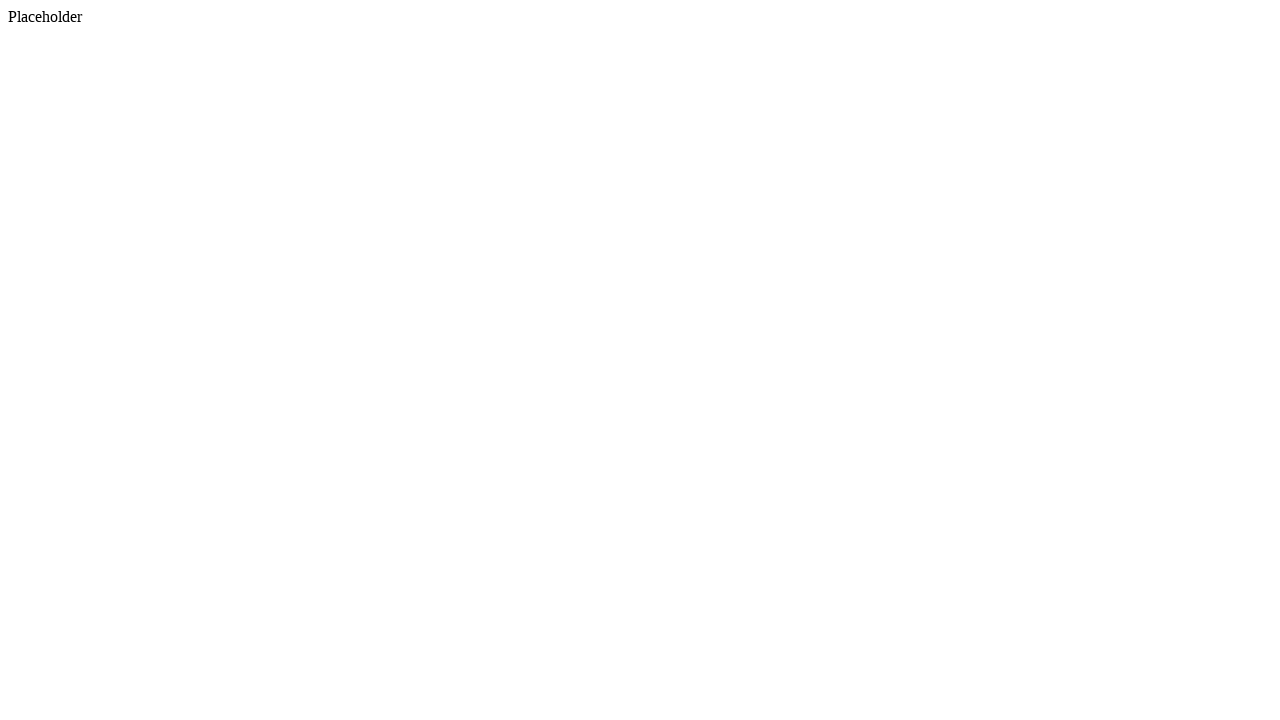

Located footer element
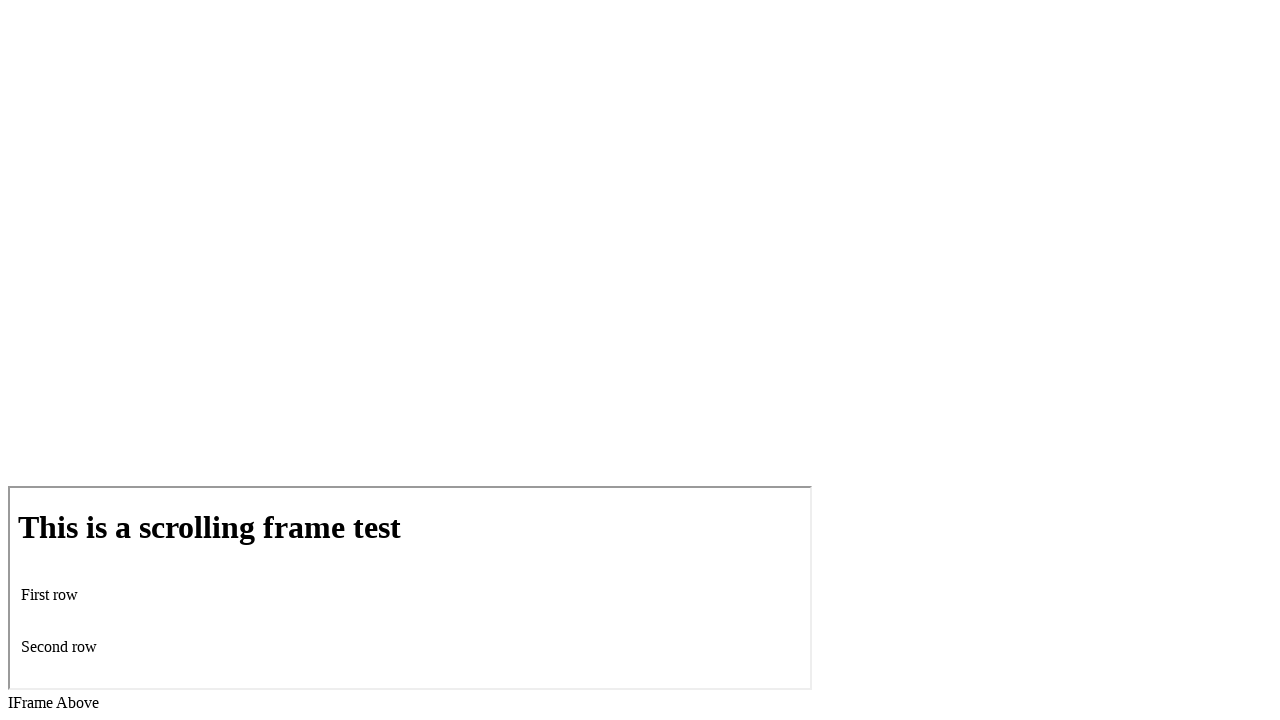

Located iframe element
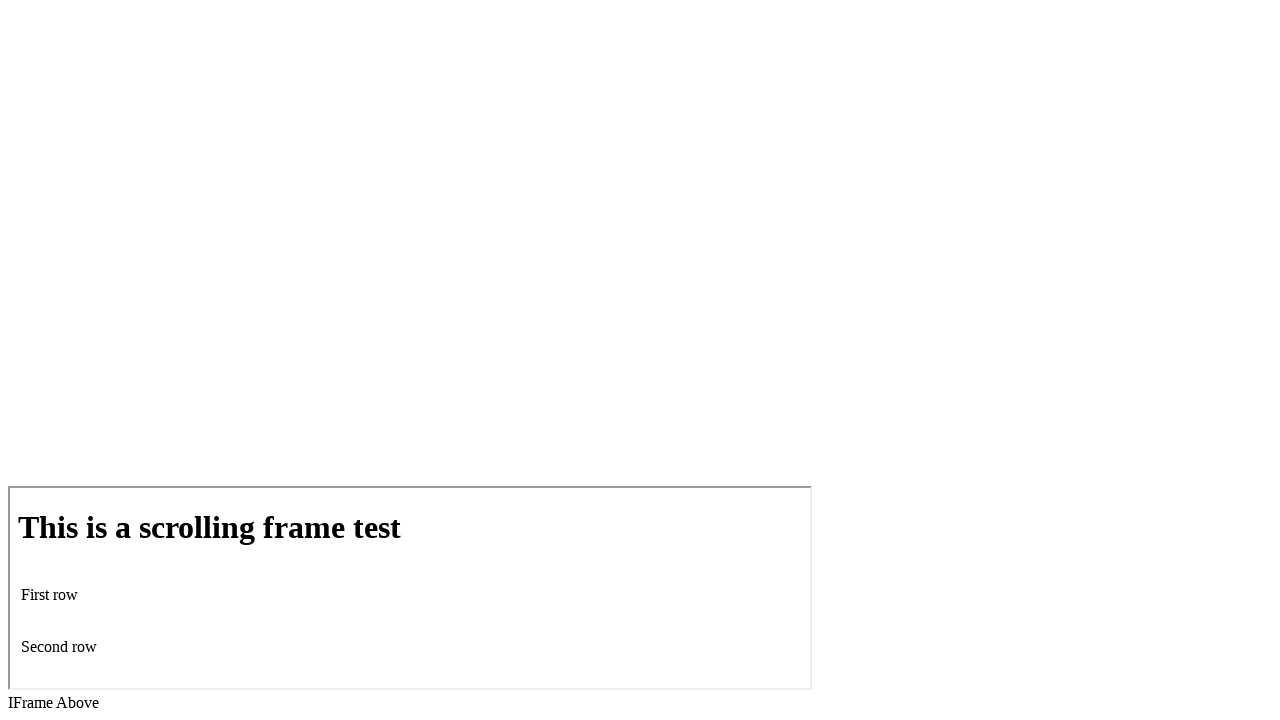

Located checkbox element inside iframe
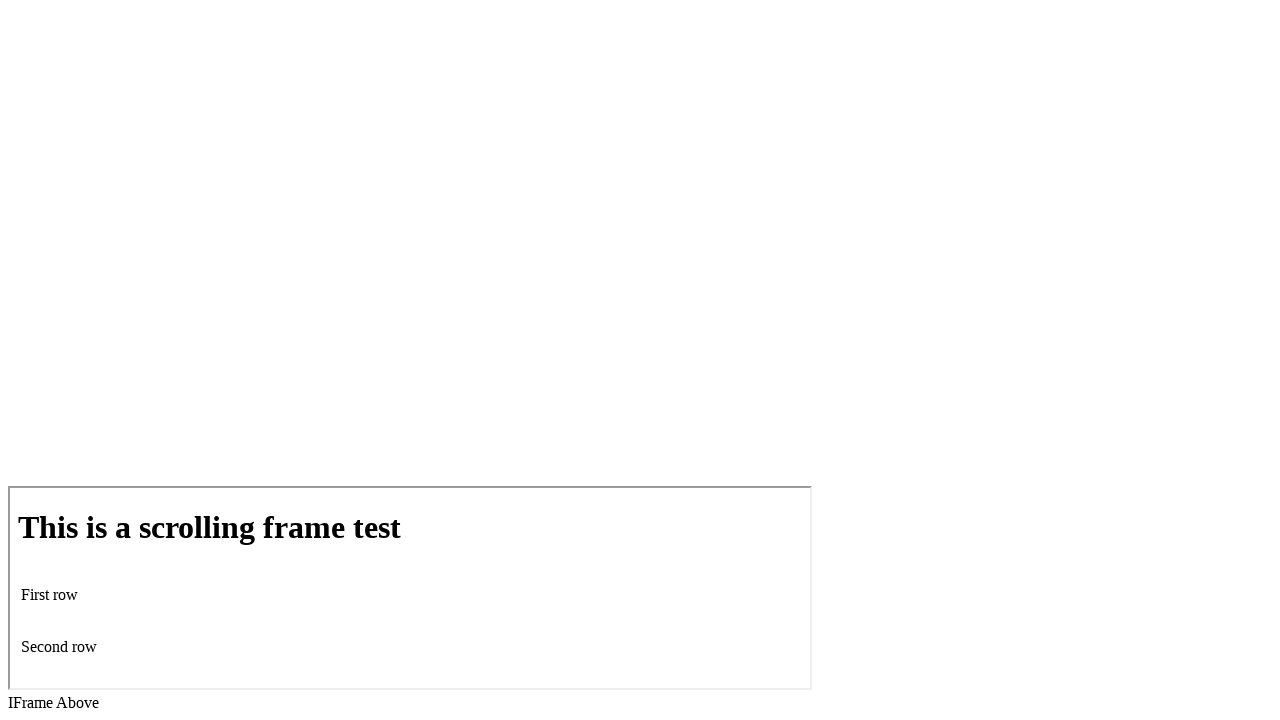

Scrolled checkbox into view with offset
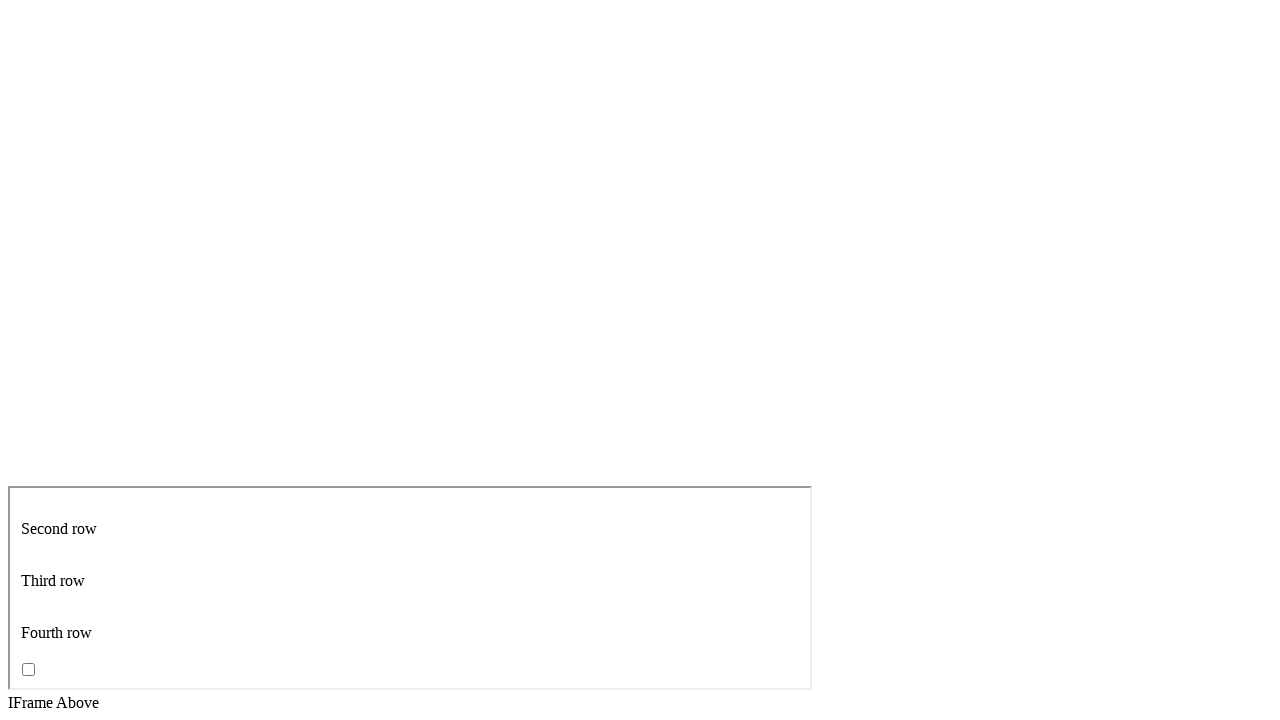

Verified checkbox is now visible
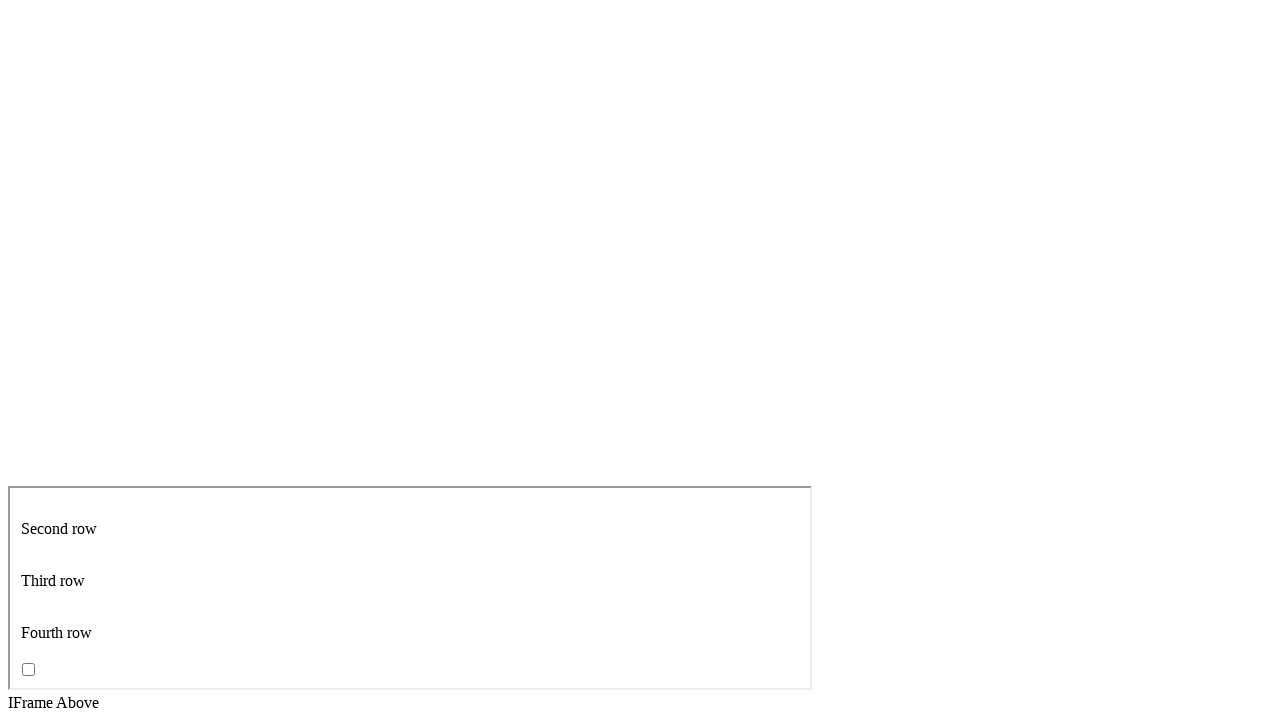

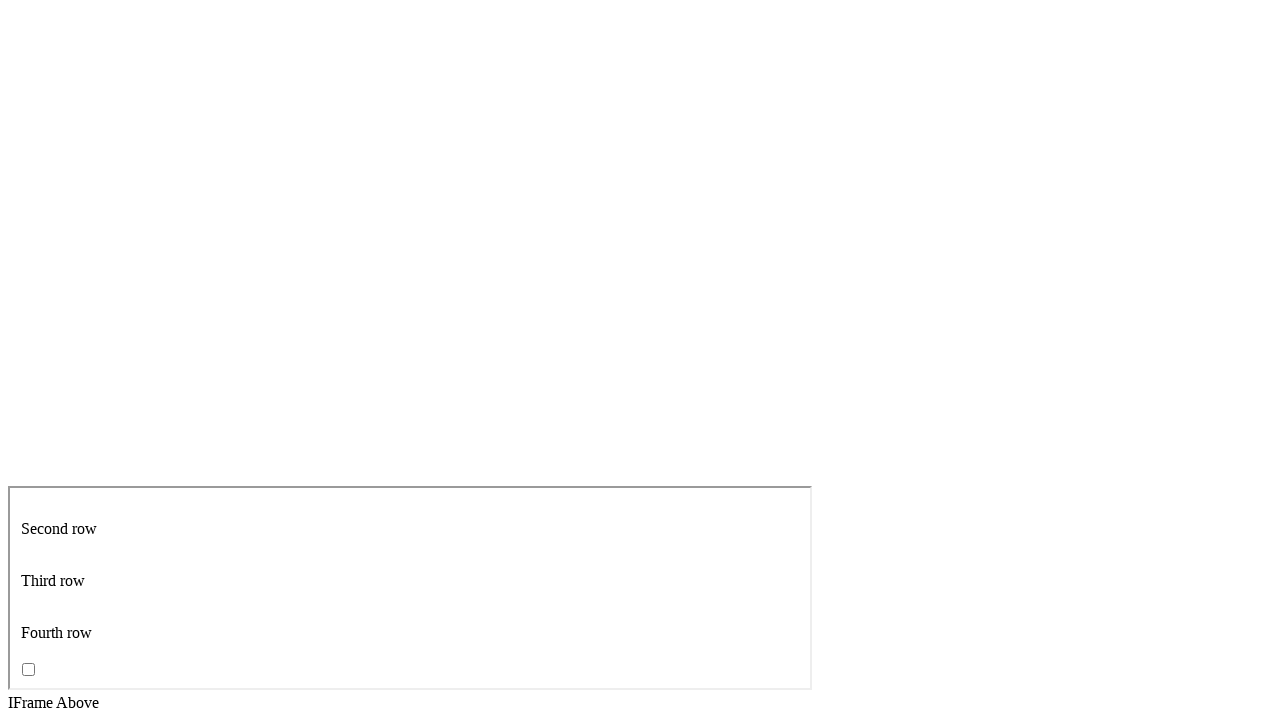